Tests form filling on a demo registration page by entering a first name in a placeholder-identified field and clicking a gender radio button

Starting URL: https://demo.automationtesting.in/Register.html

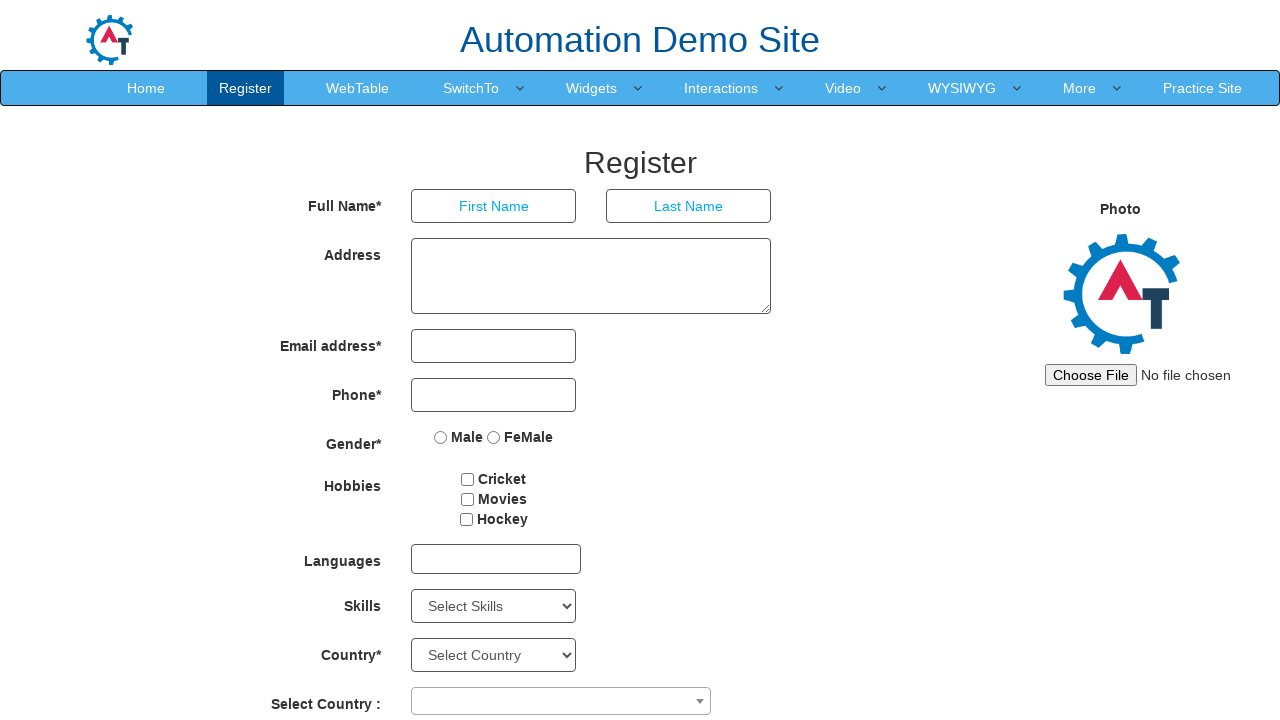

Filled First Name field with 'Testing' using placeholder locator on internal:attr=[placeholder="First Name"i]
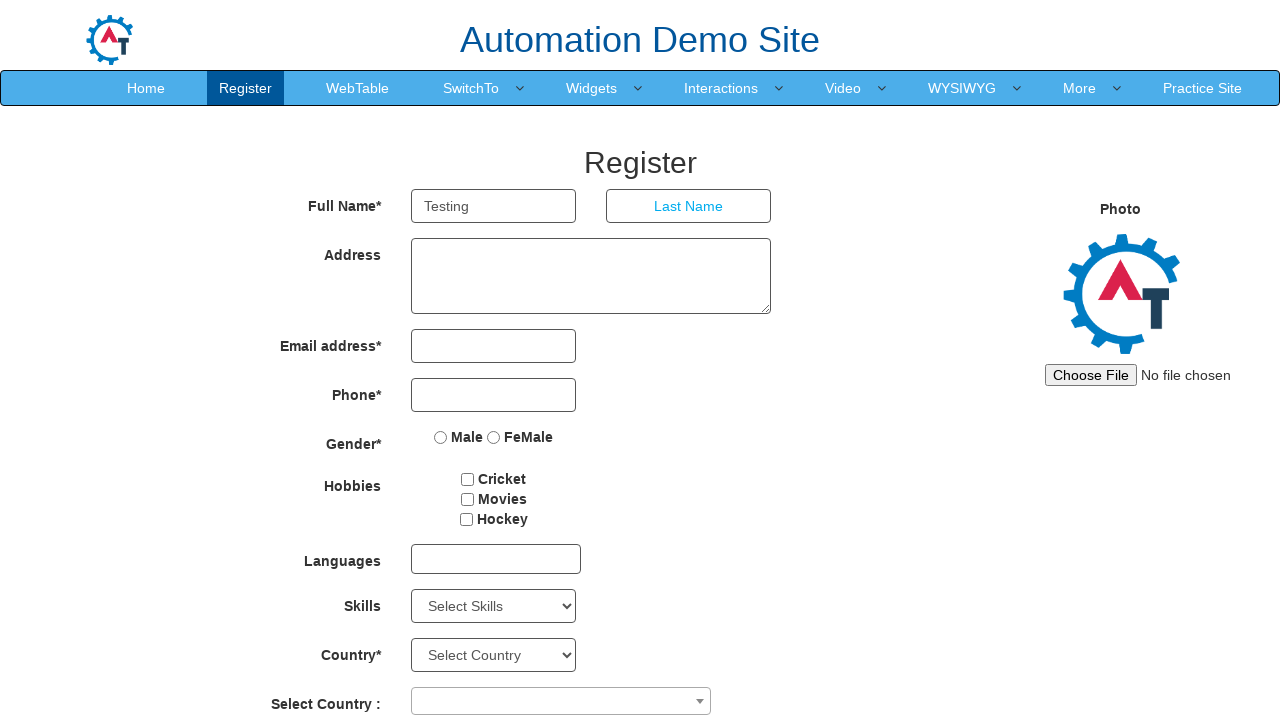

Clicked FeMale gender radio button using label locator at (494, 437) on internal:label="FeMale"i
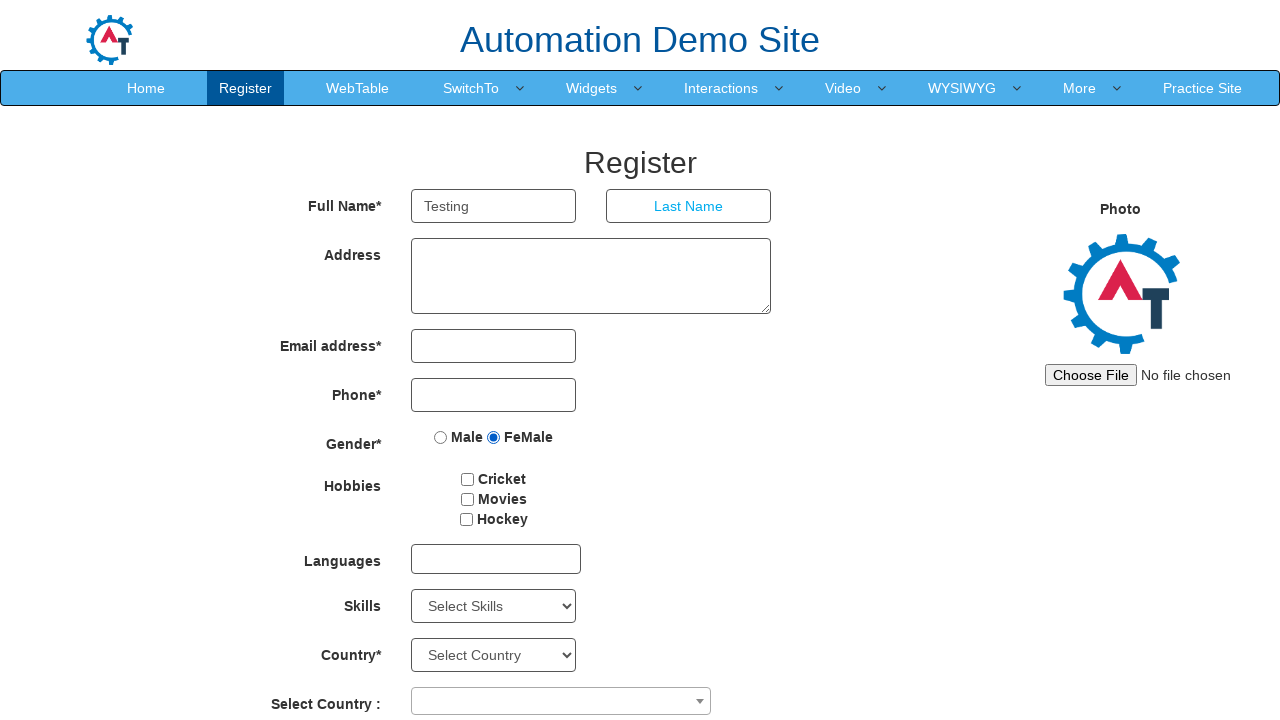

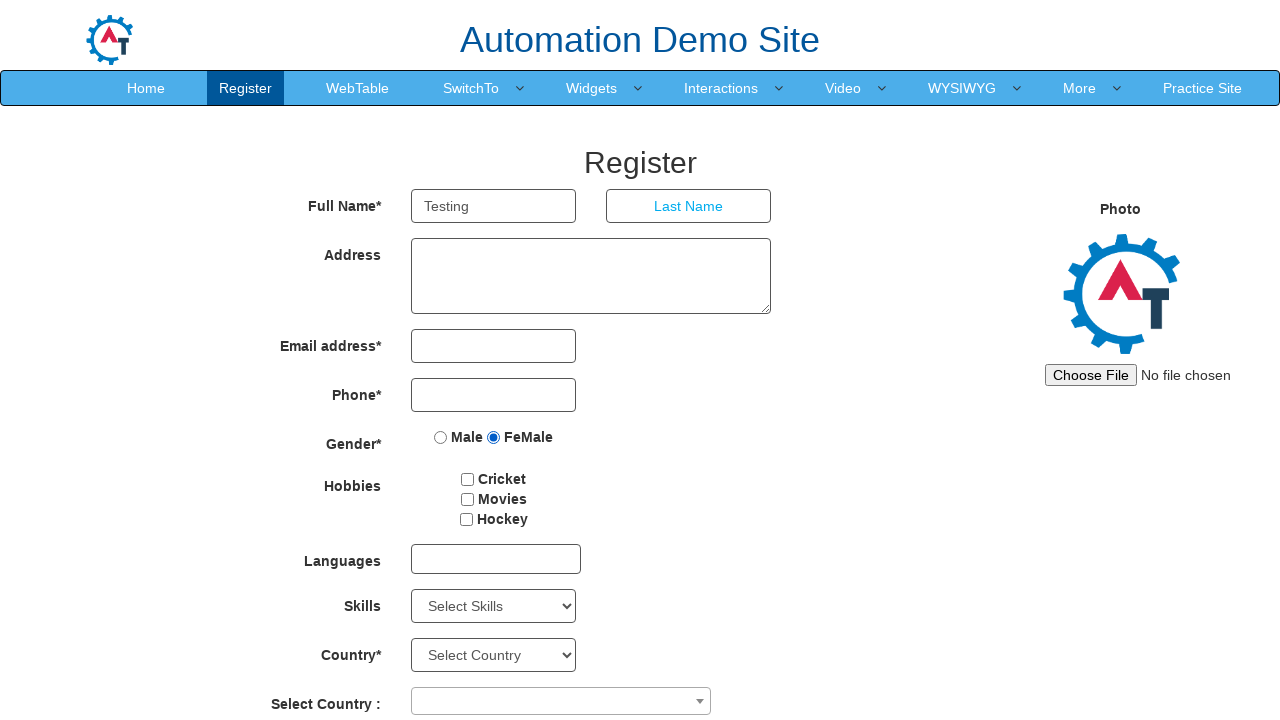